Tests forgot password functionality by filling email field and submitting the form

Starting URL: https://the-internet.herokuapp.com

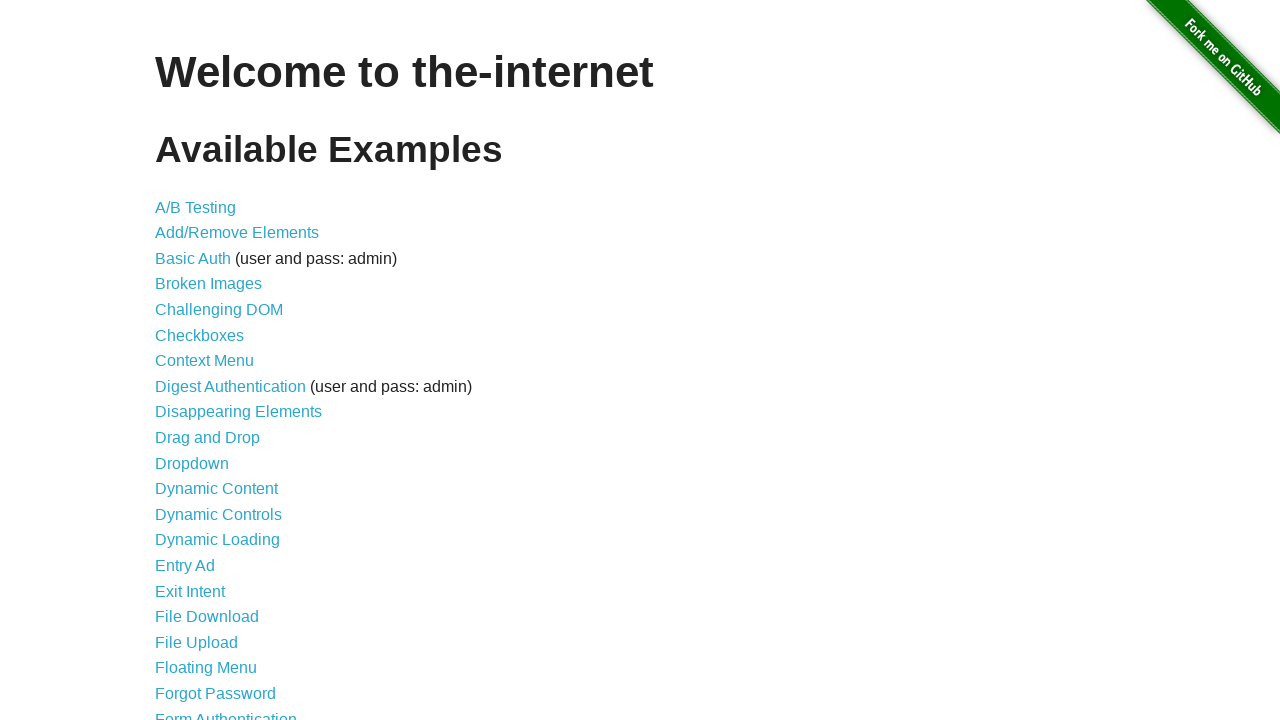

Clicked on Forgot Password link at (216, 693) on internal:role=link[name="Forgot Password"i]
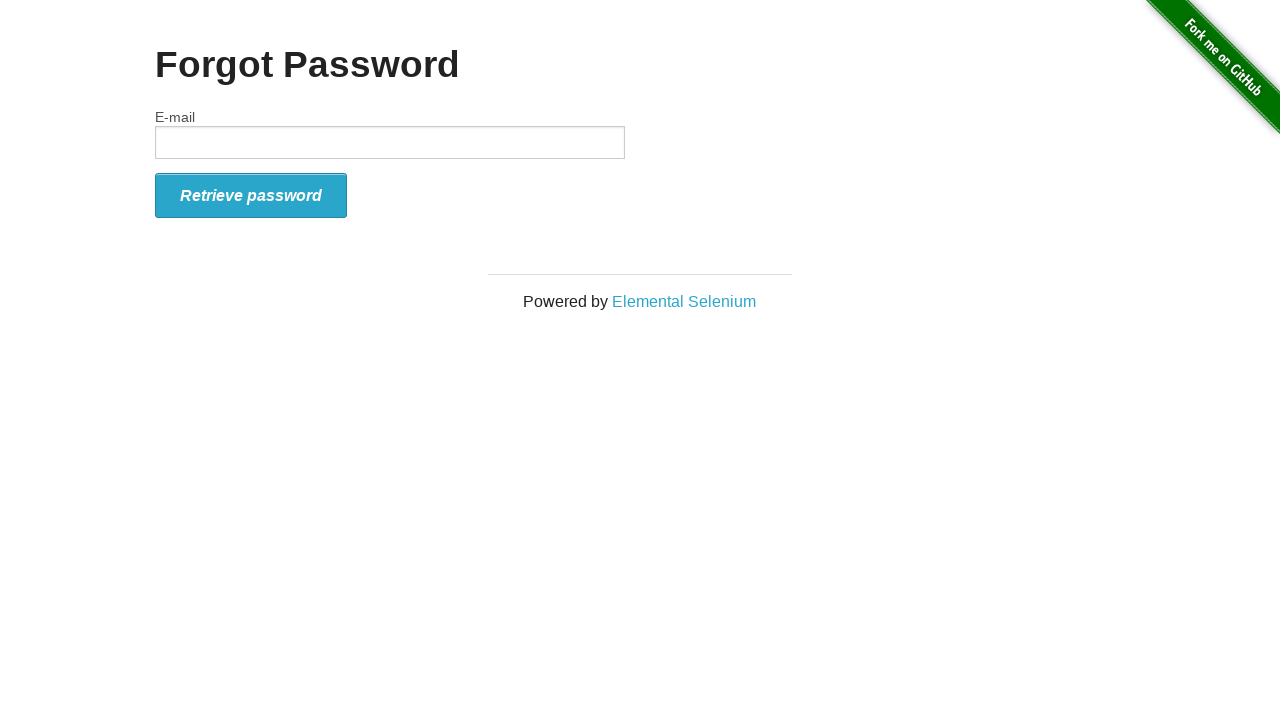

Waited 500ms for page to load
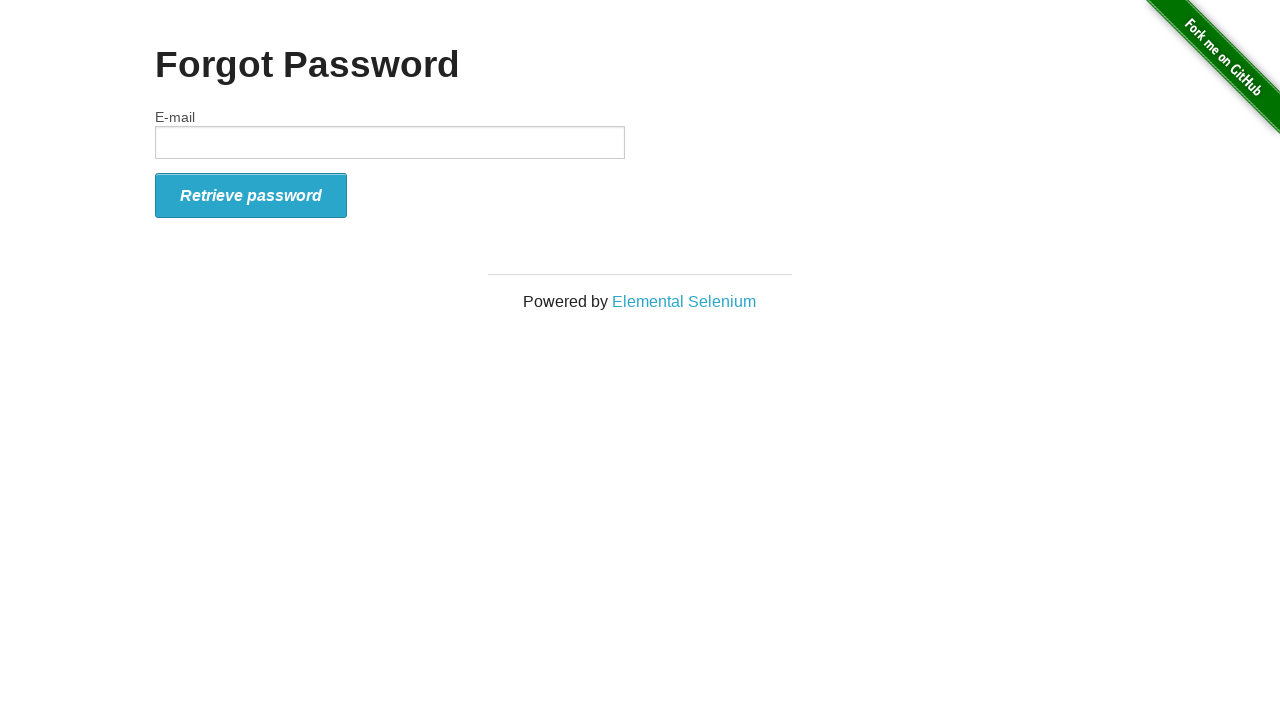

Filled email field with 'testuser2024@example.com' on #email
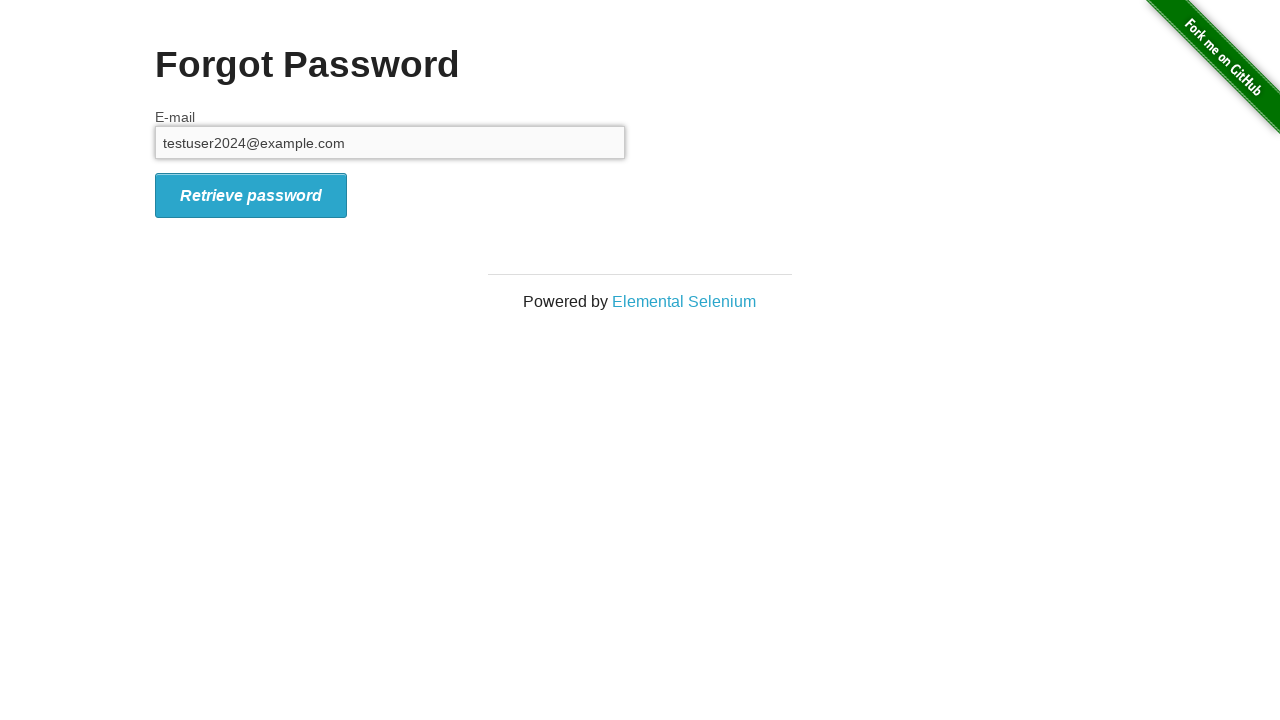

Clicked form submit button at (251, 195) on #form_submit
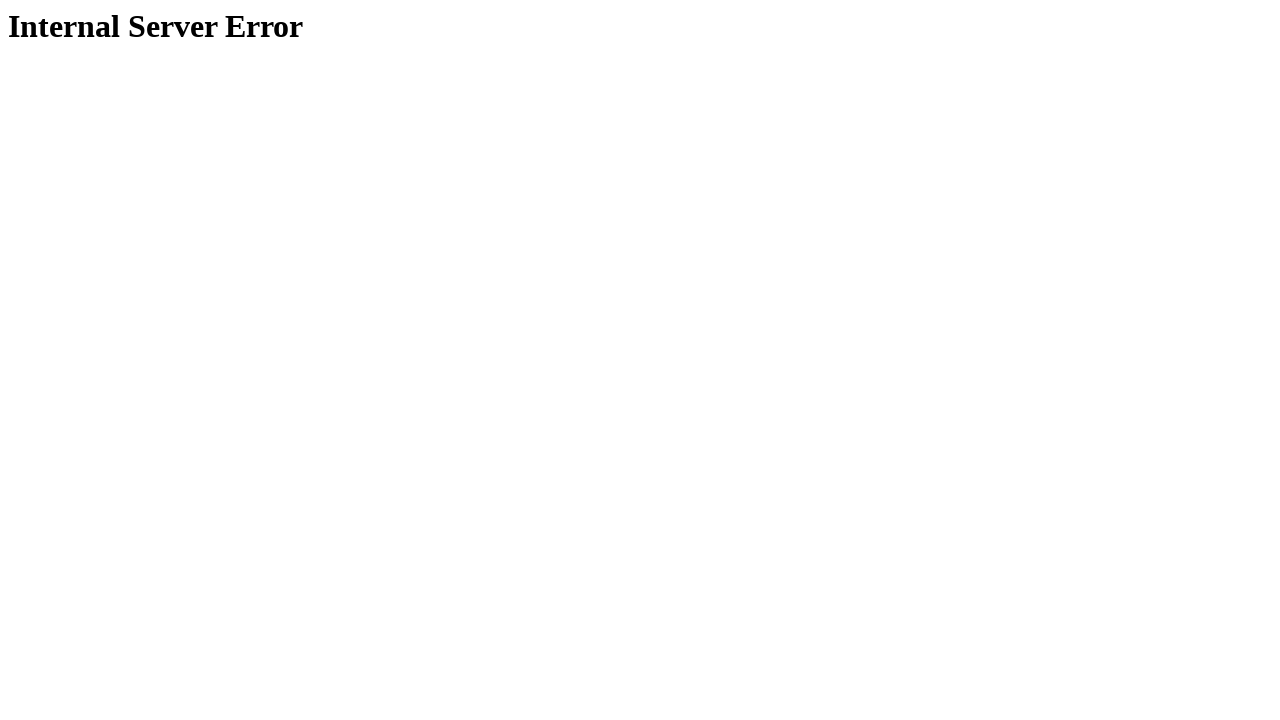

Response page loaded with heading element
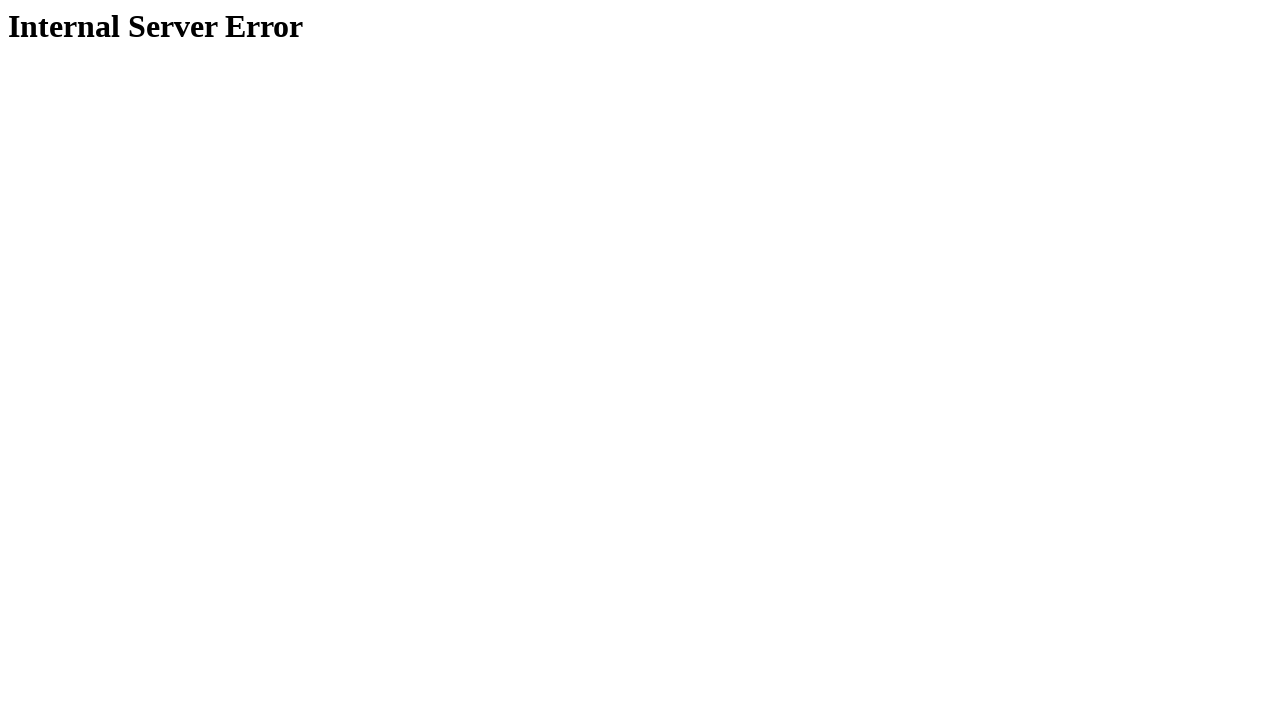

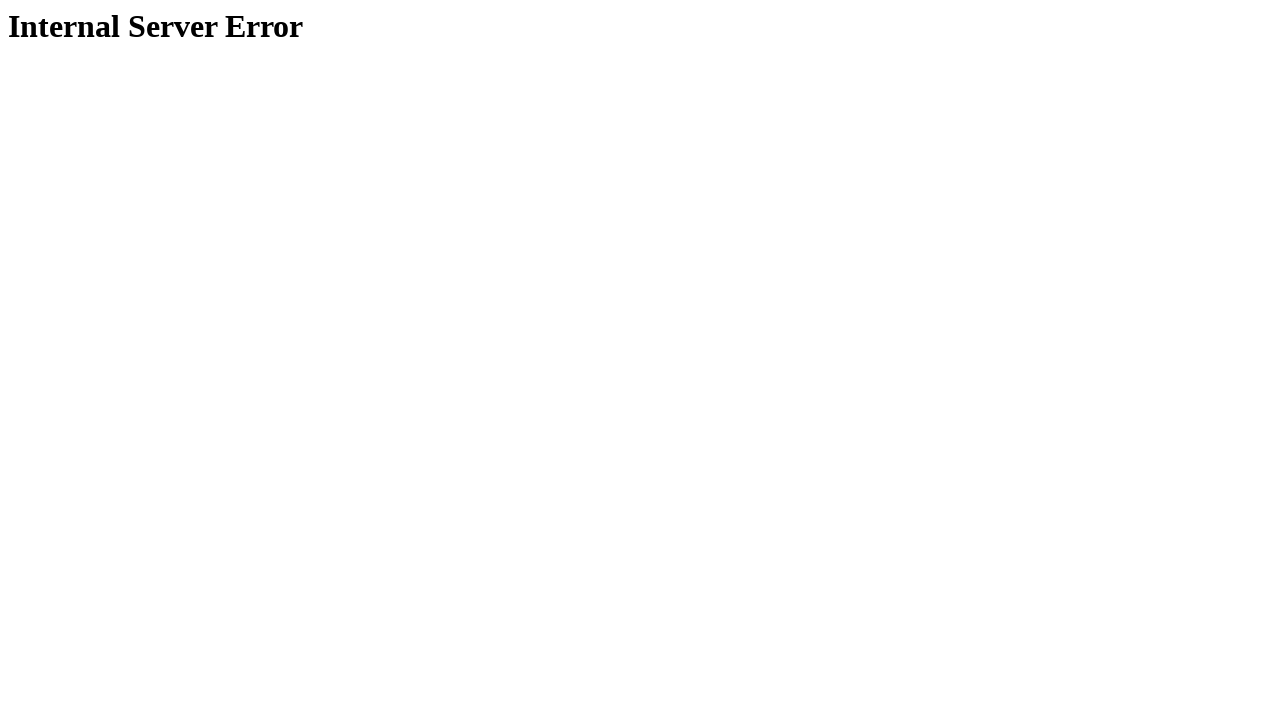